Tests radio button interactions by checking and unchecking radio buttons

Starting URL: http://test.rubywatir.com/radios.php

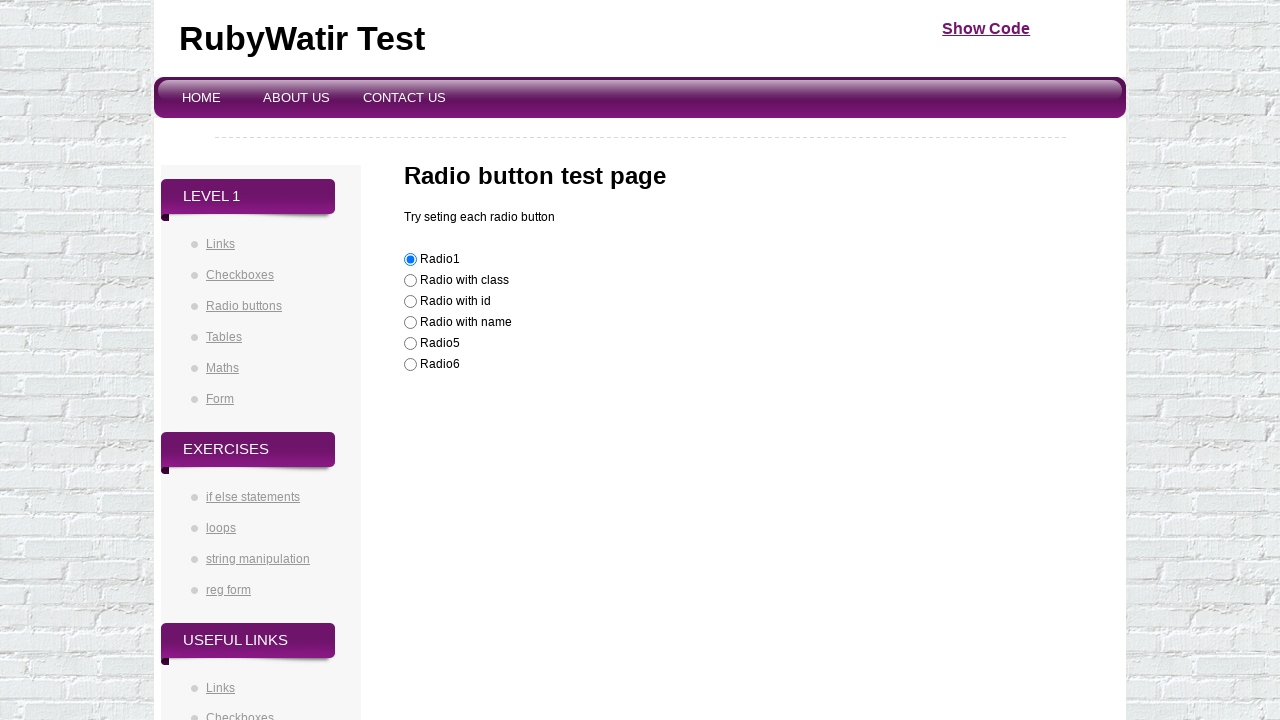

Checked radio button with class 'radioclass' at (410, 281) on [class="radioclass"]
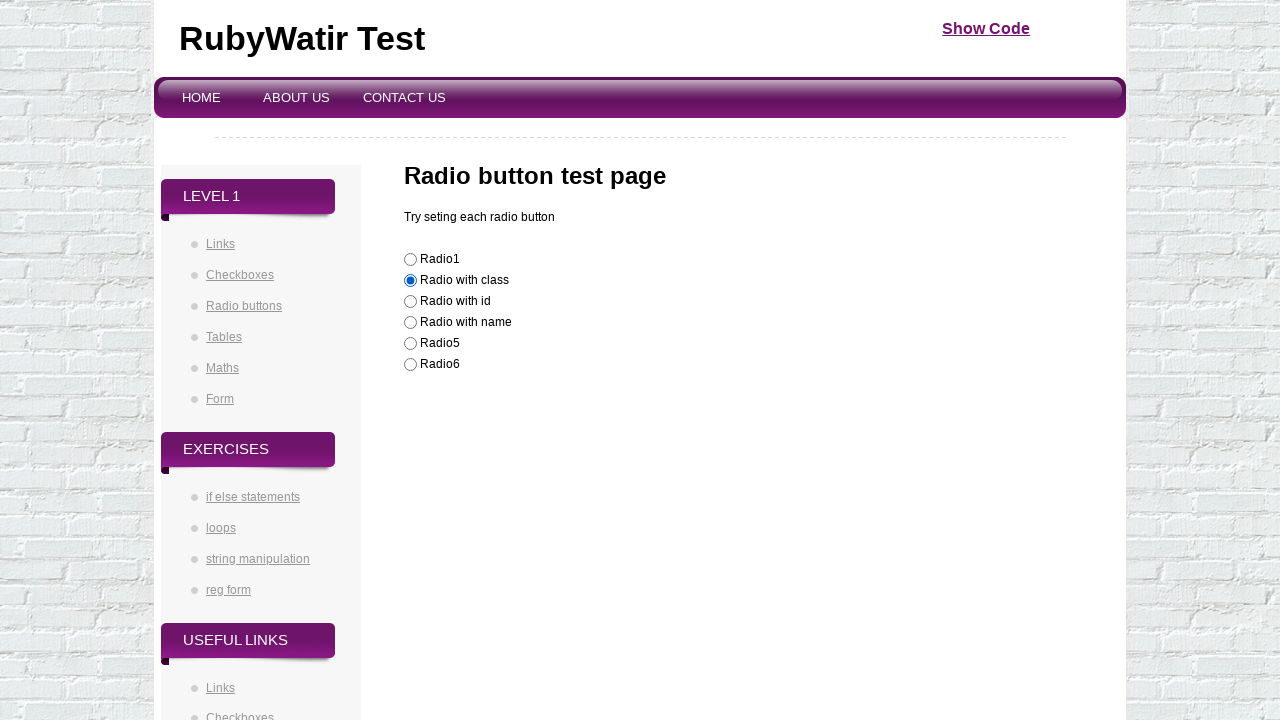

Clicked radio button with id 'radioId' at (410, 302) on [id="radioId"]
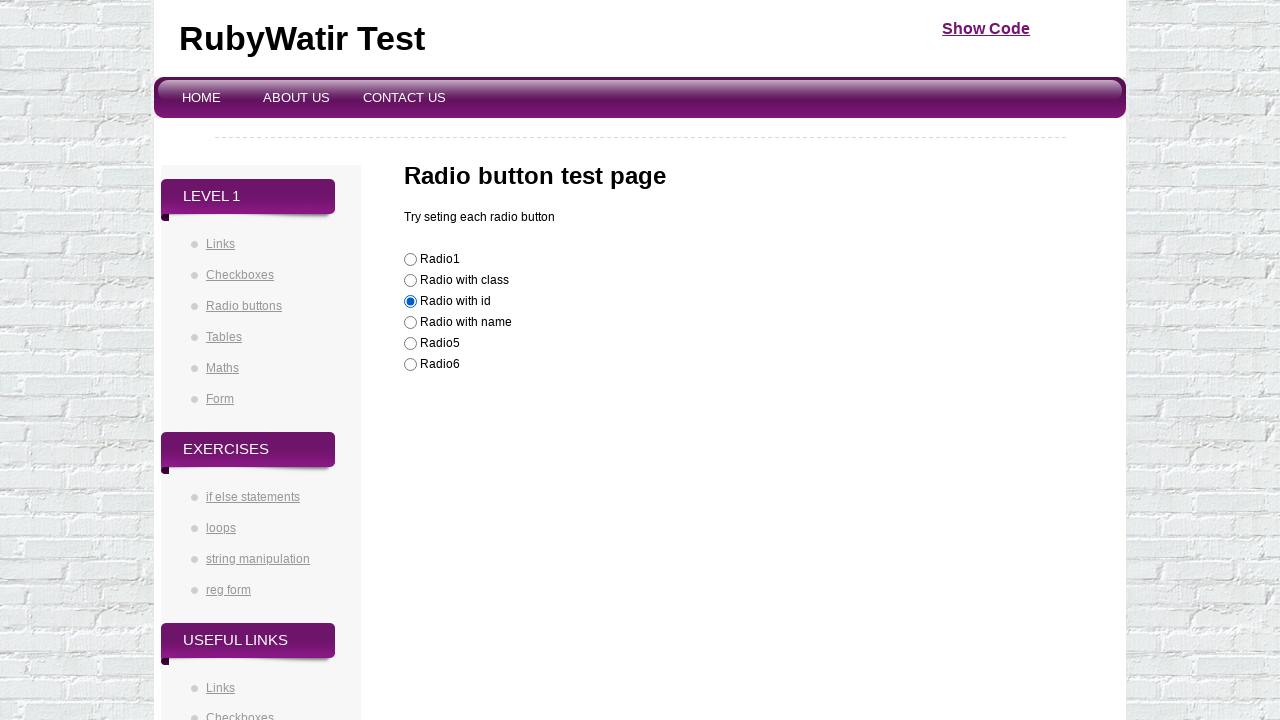

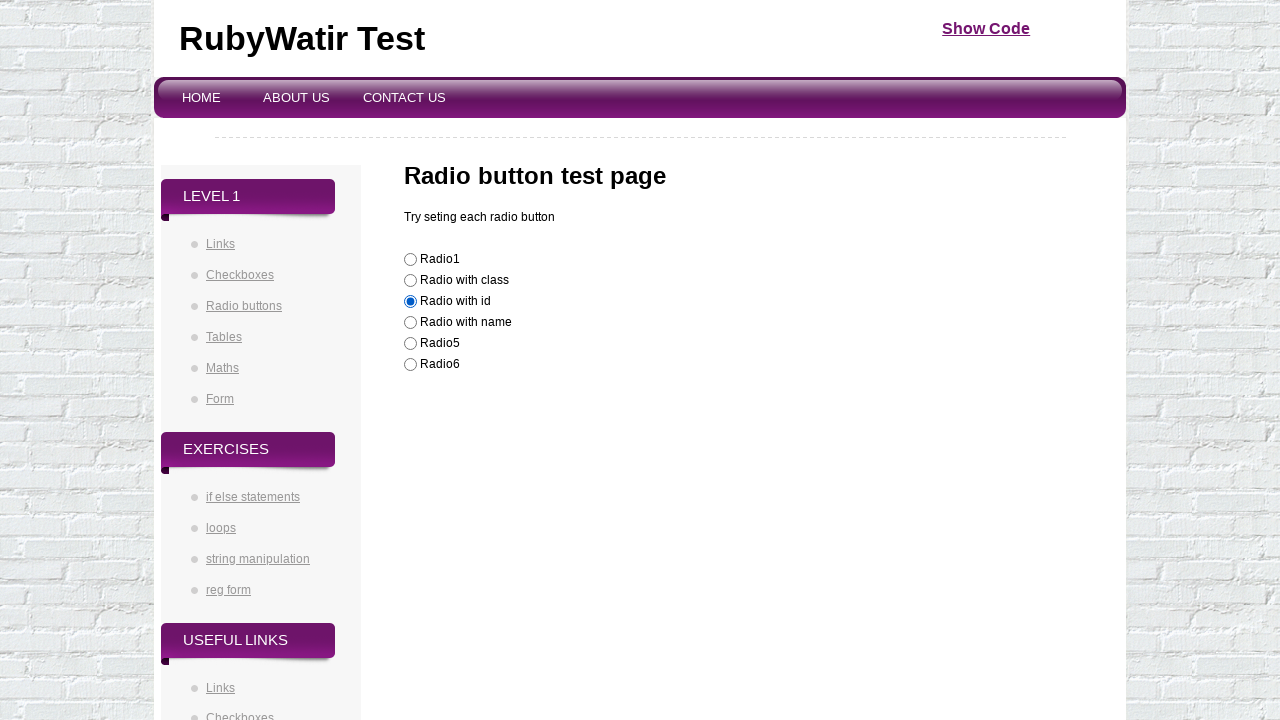